Verifies that an API link exists on the WebdriverIO homepage

Starting URL: https://webdriver.io/

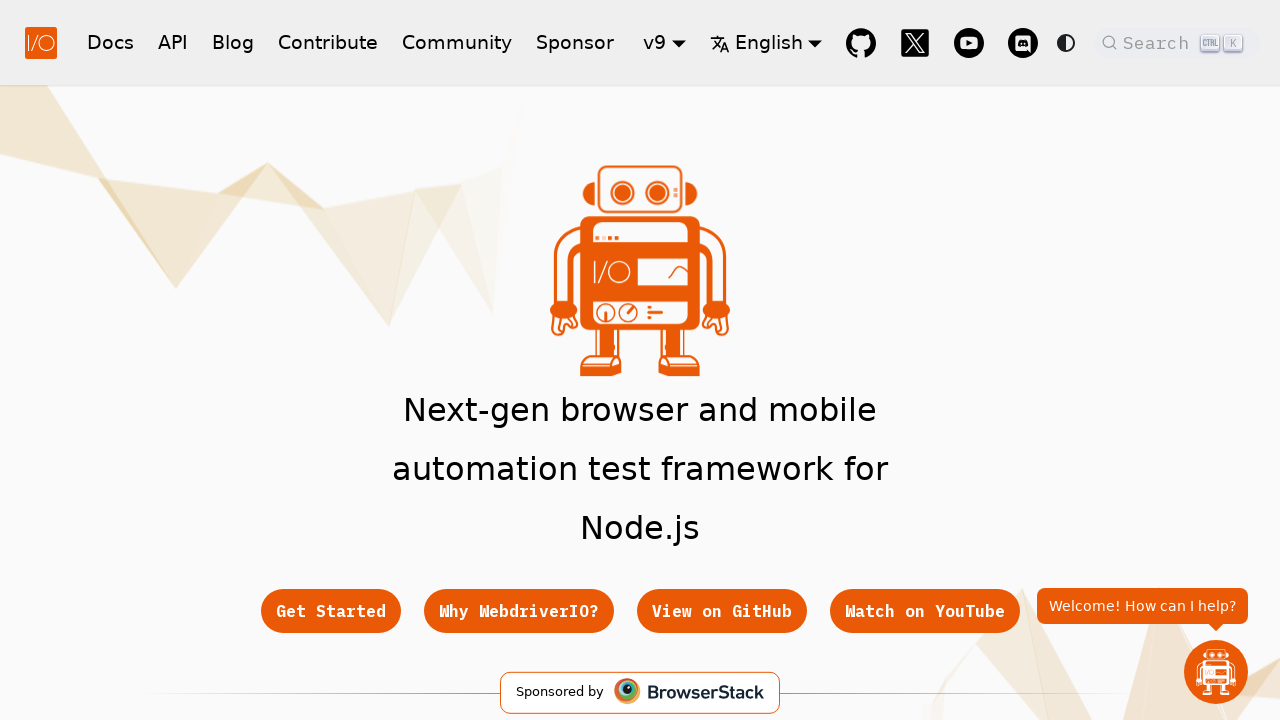

Located API link on the homepage
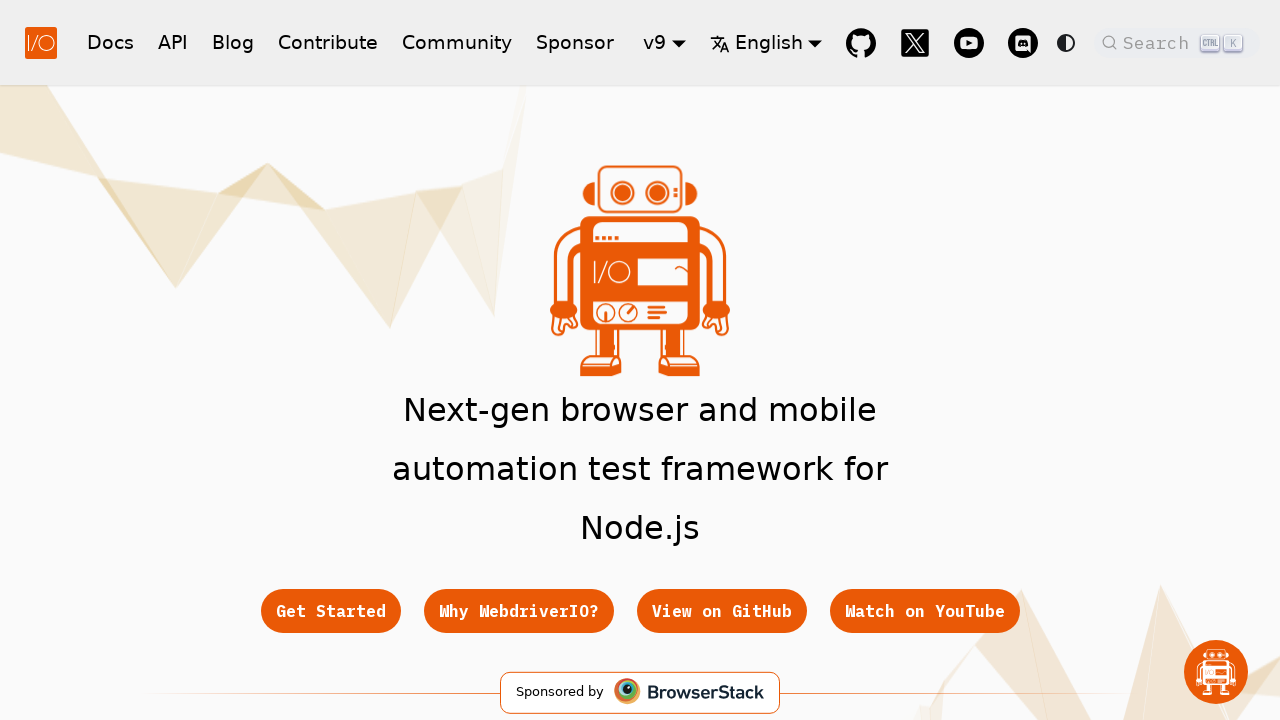

Verified that API link exists on WebdriverIO homepage
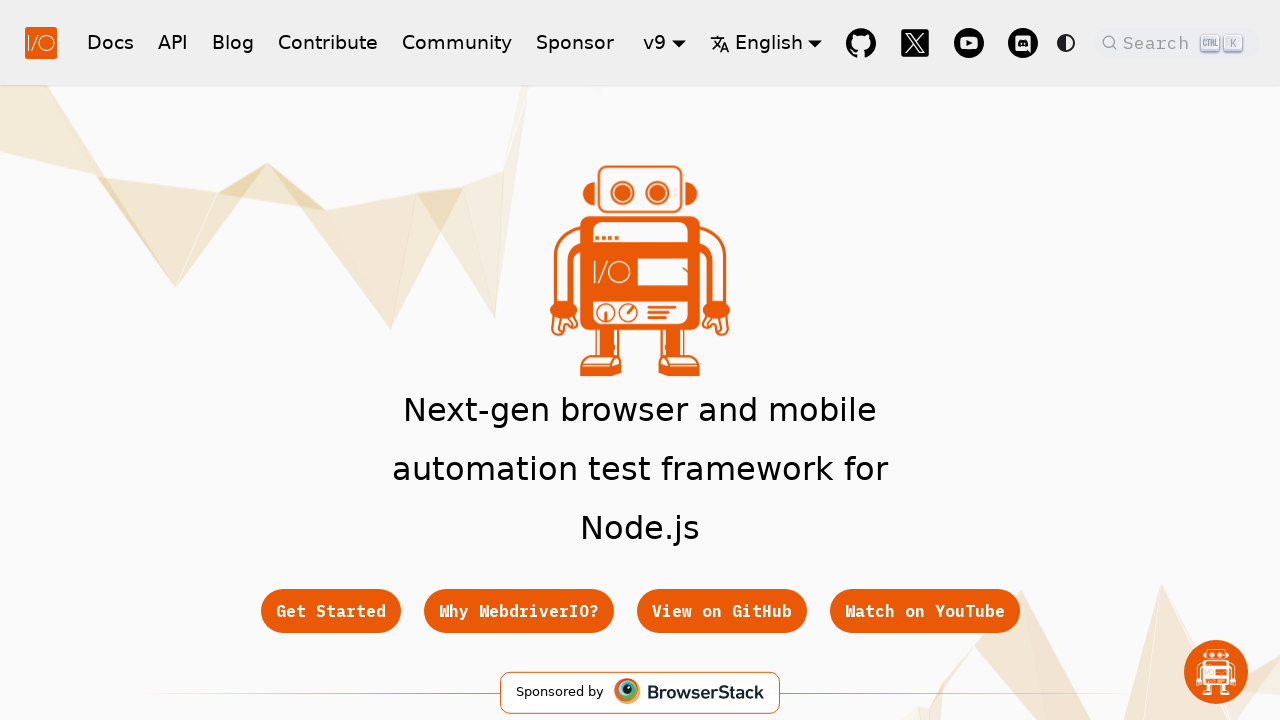

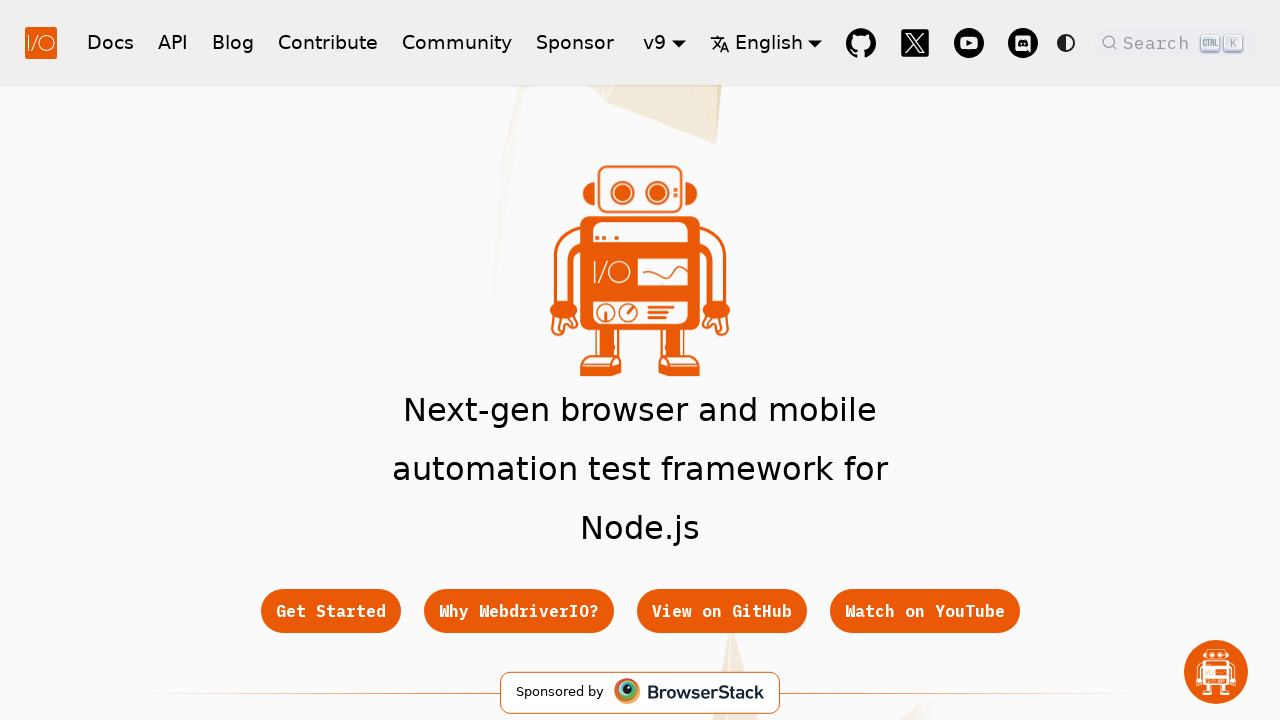